Navigates to getintopc.com and maximizes the browser window, then waits for the page to load

Starting URL: https://getintopc.com/

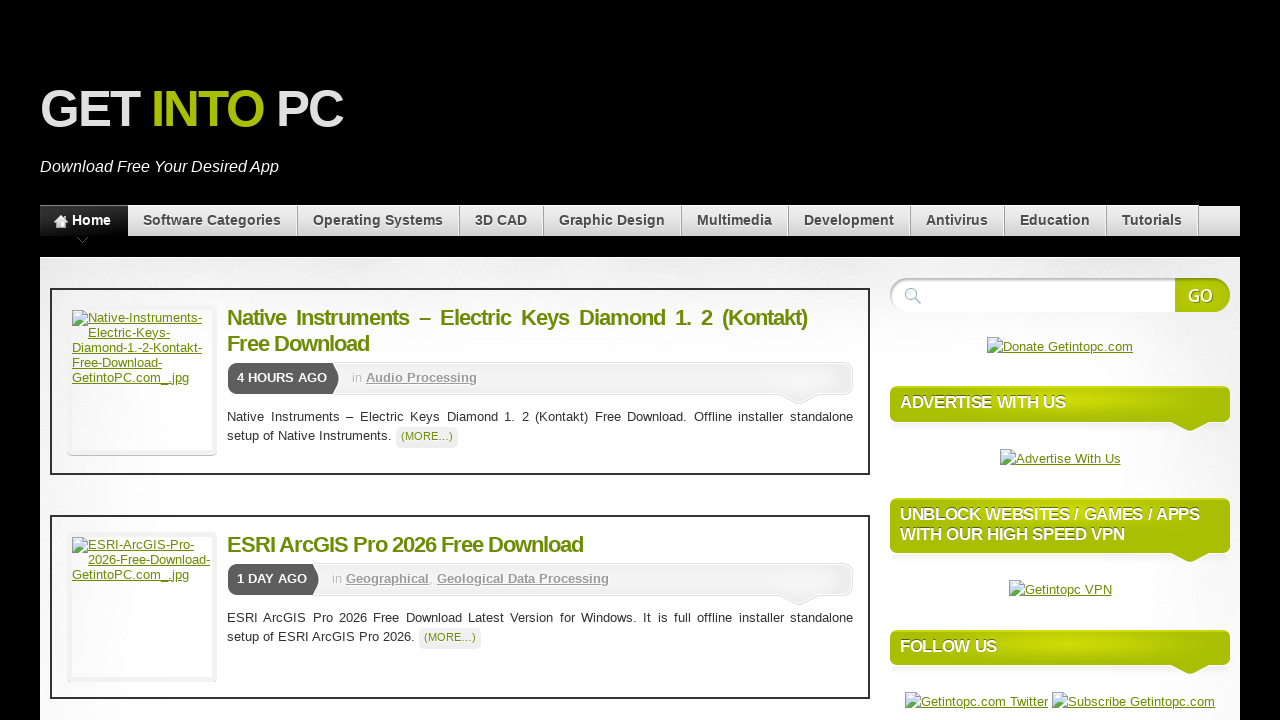

Maximized browser window to 1920x1080
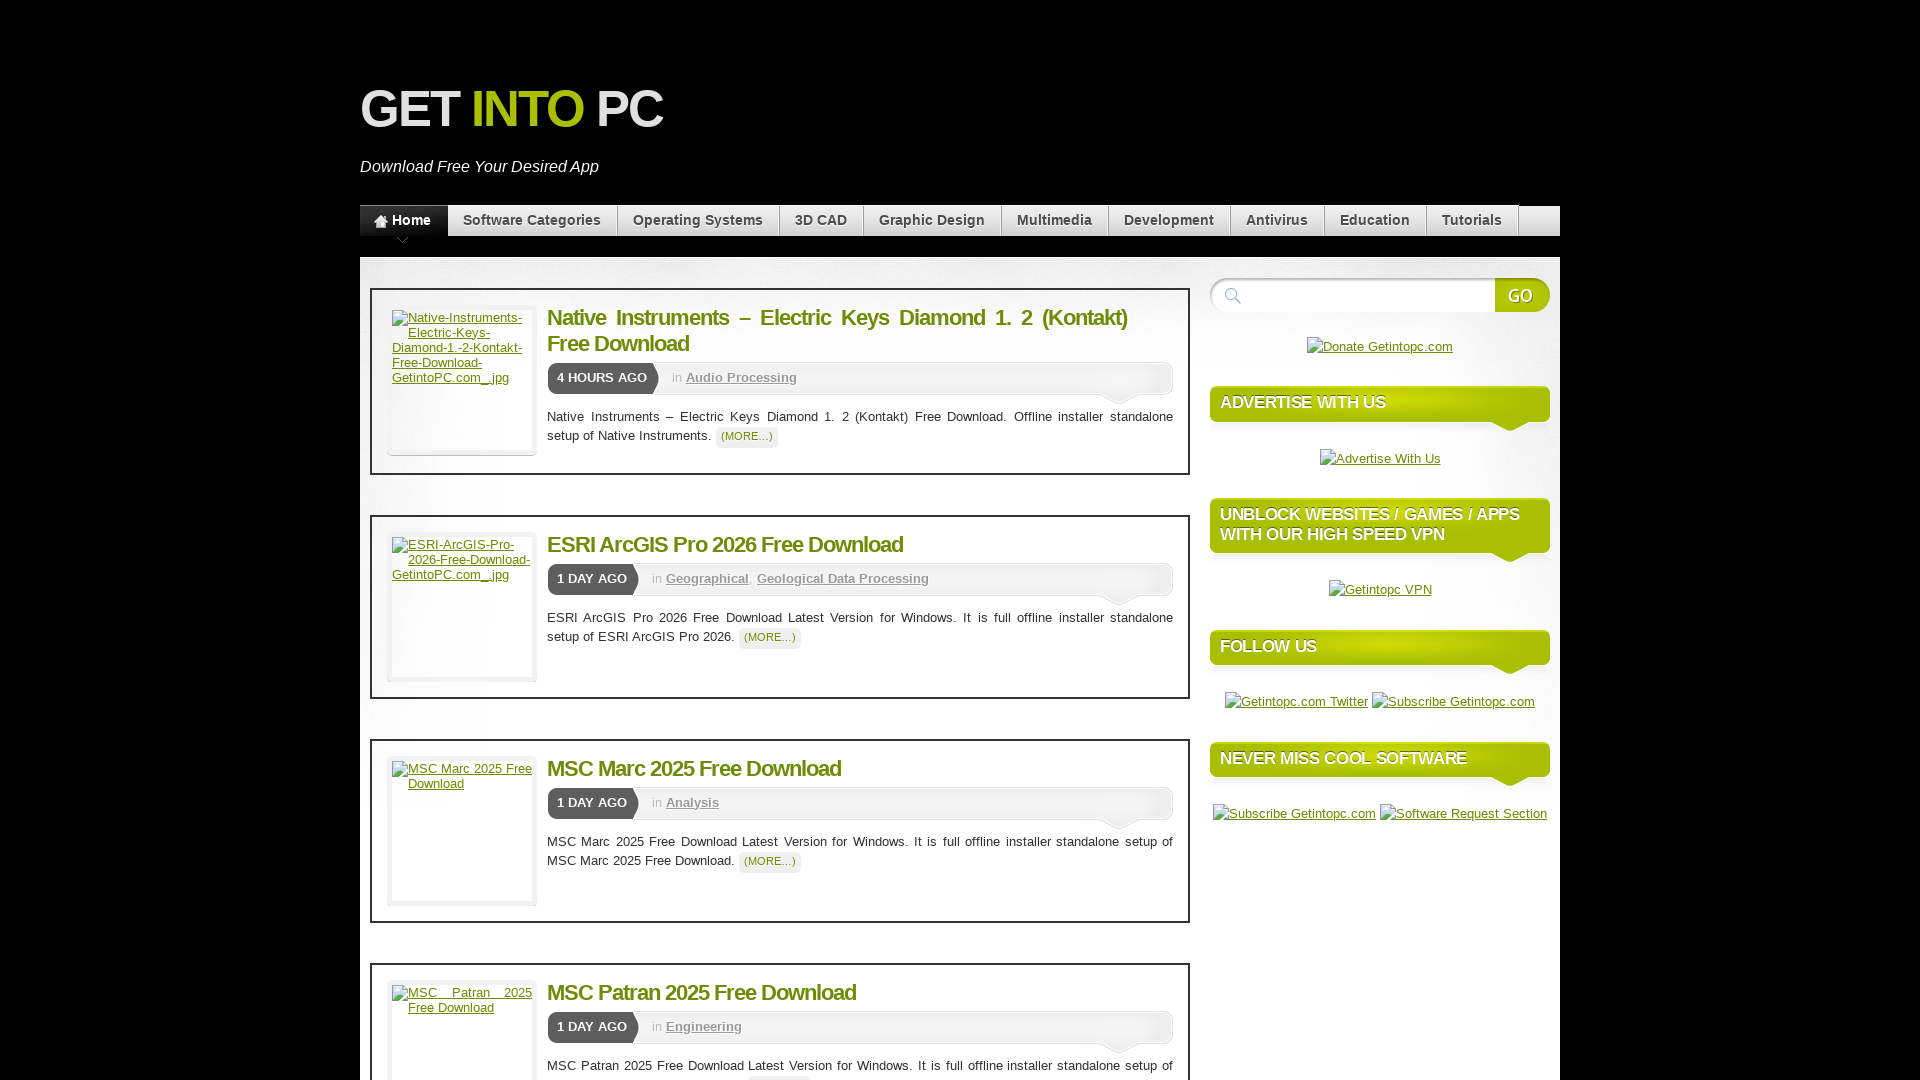

Page fully loaded (networkidle state reached)
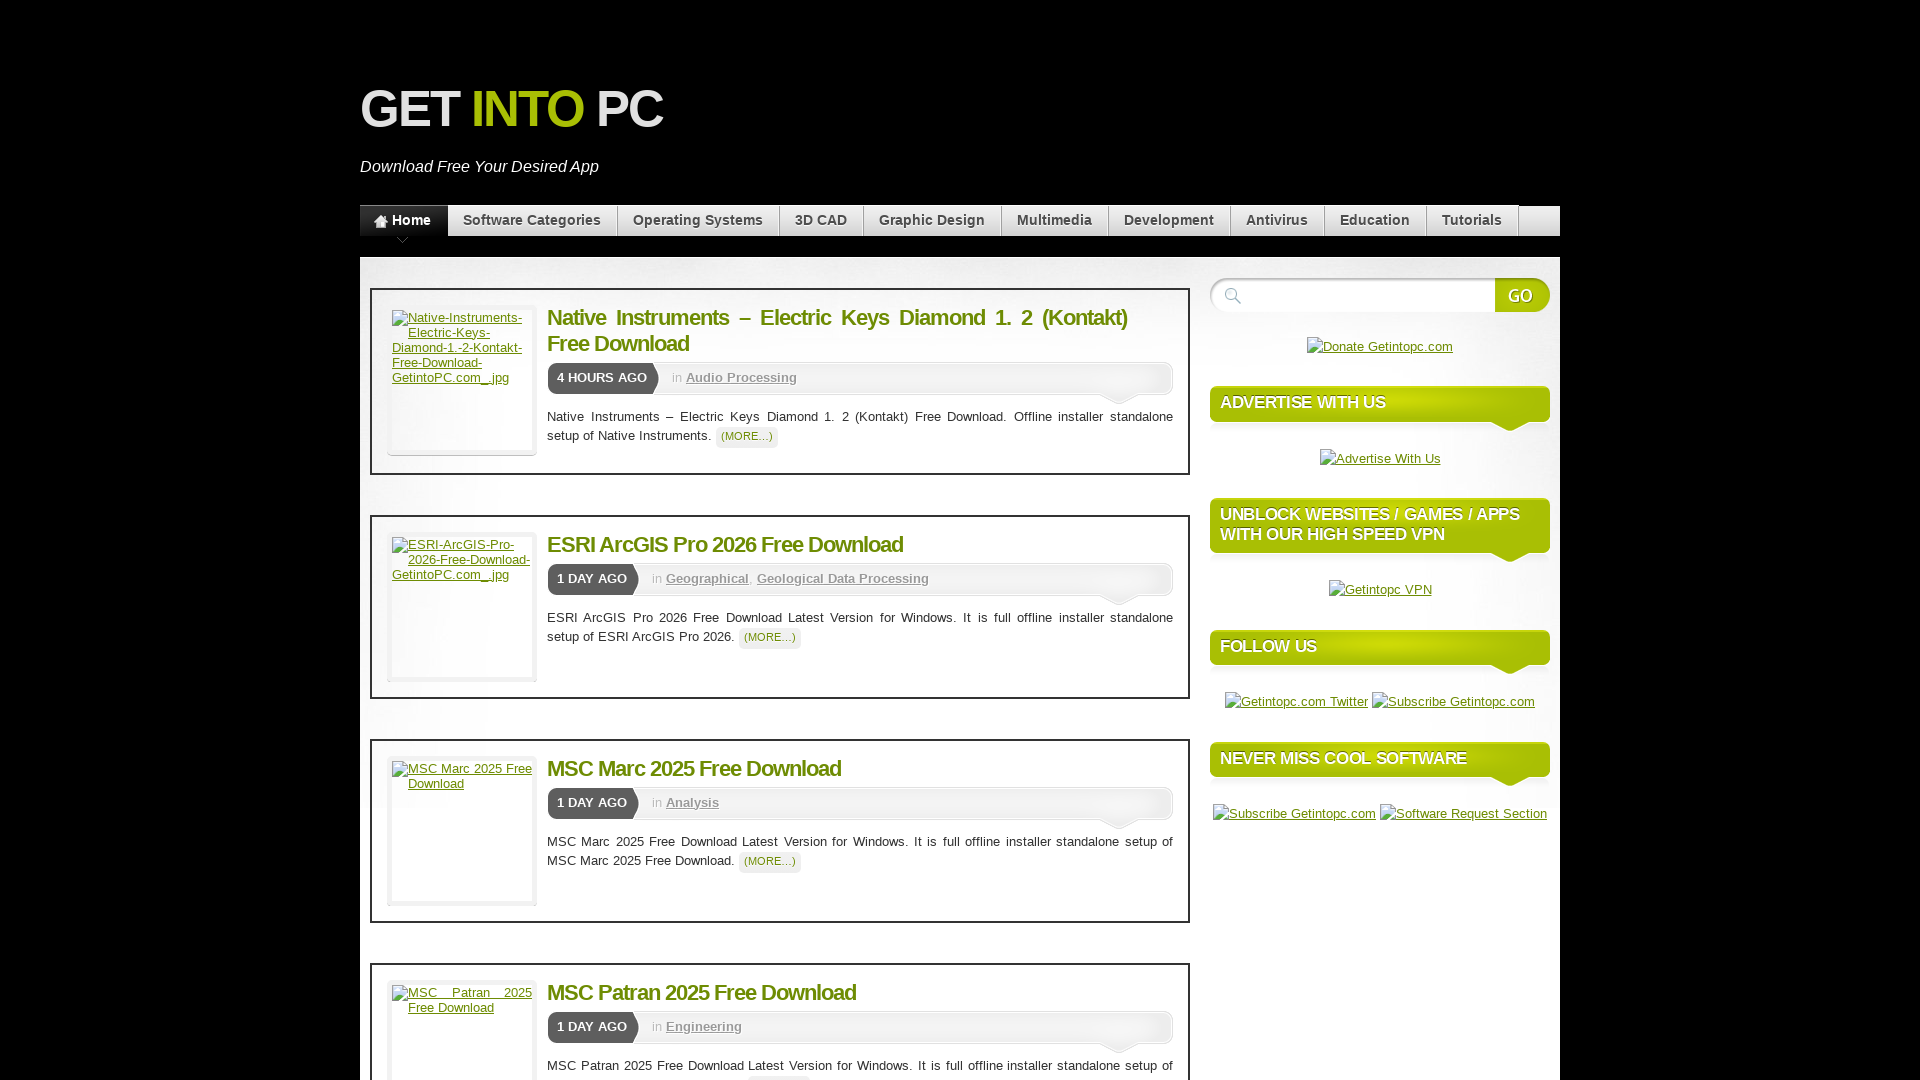

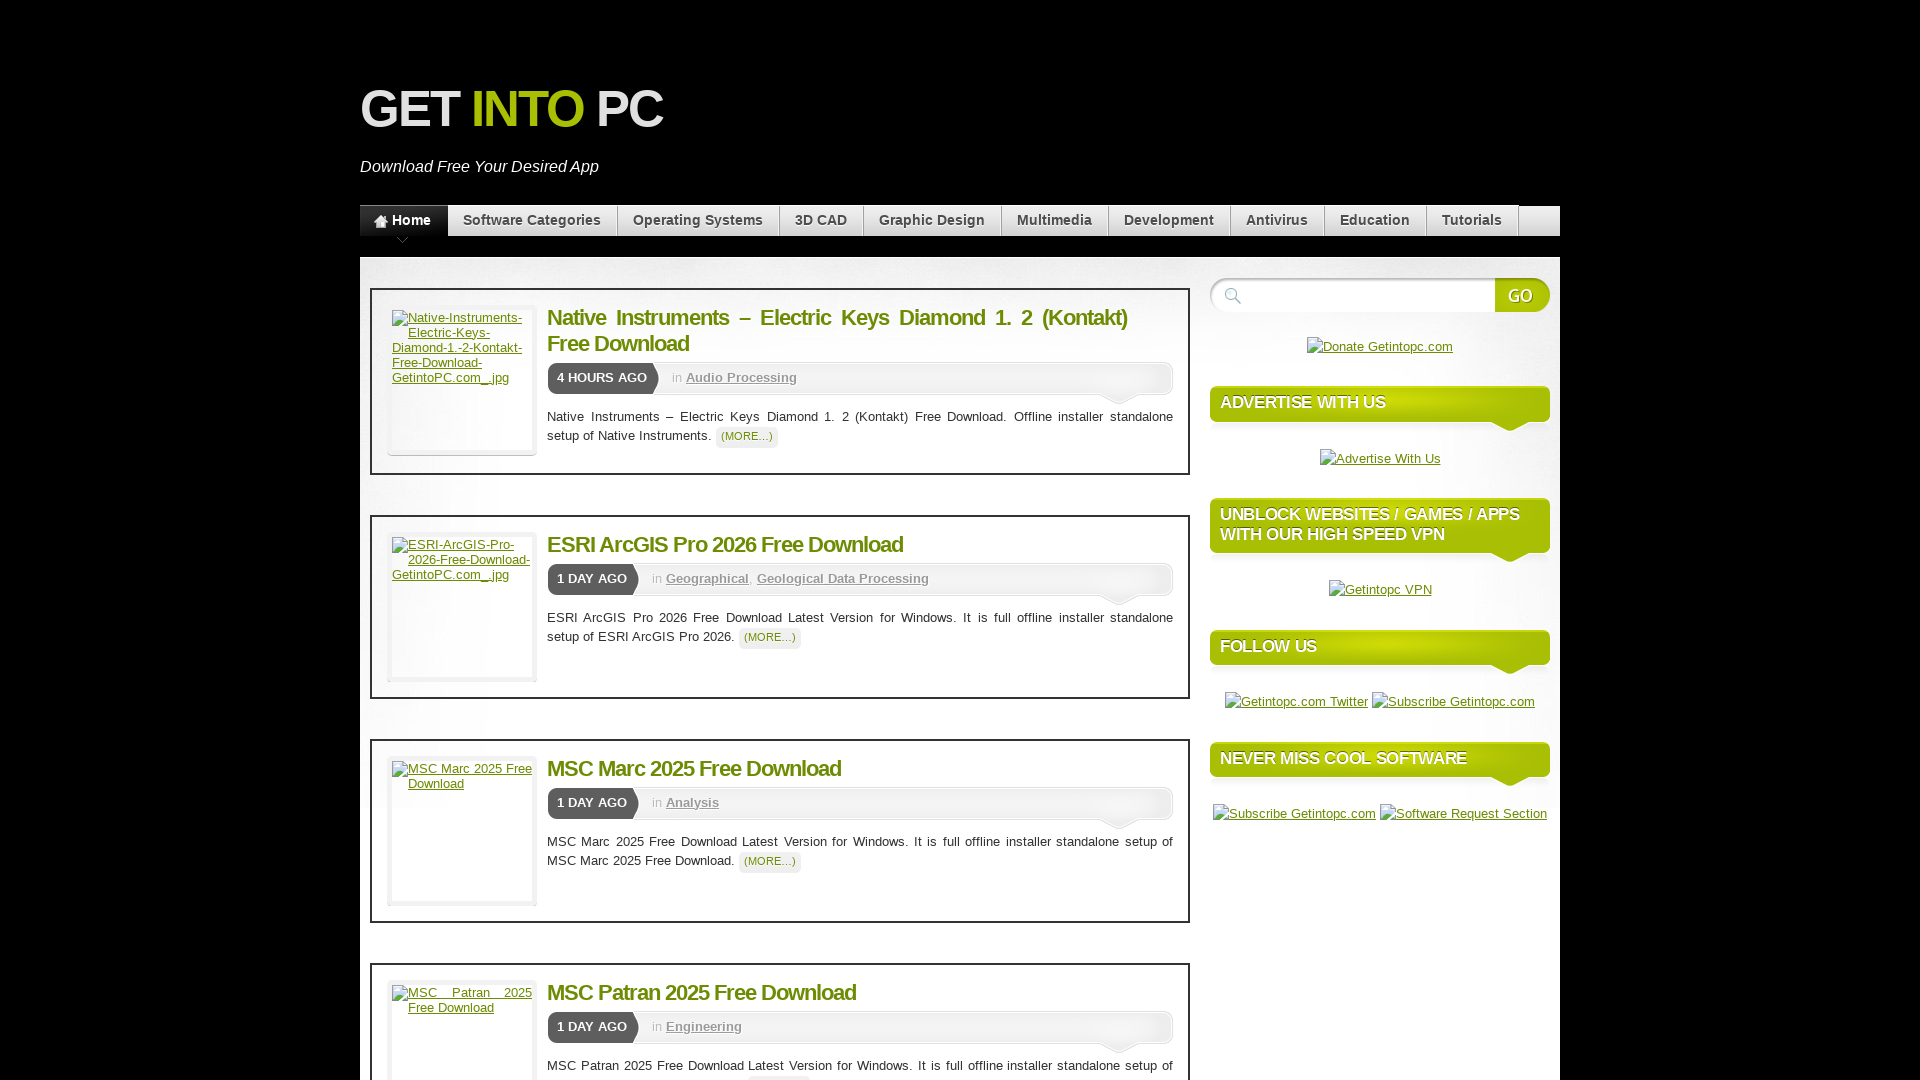